Tests React Semantic UI searchable dropdown by typing partial text and selecting countries

Starting URL: https://react.semantic-ui.com/maximize/dropdown-example-search-selection/

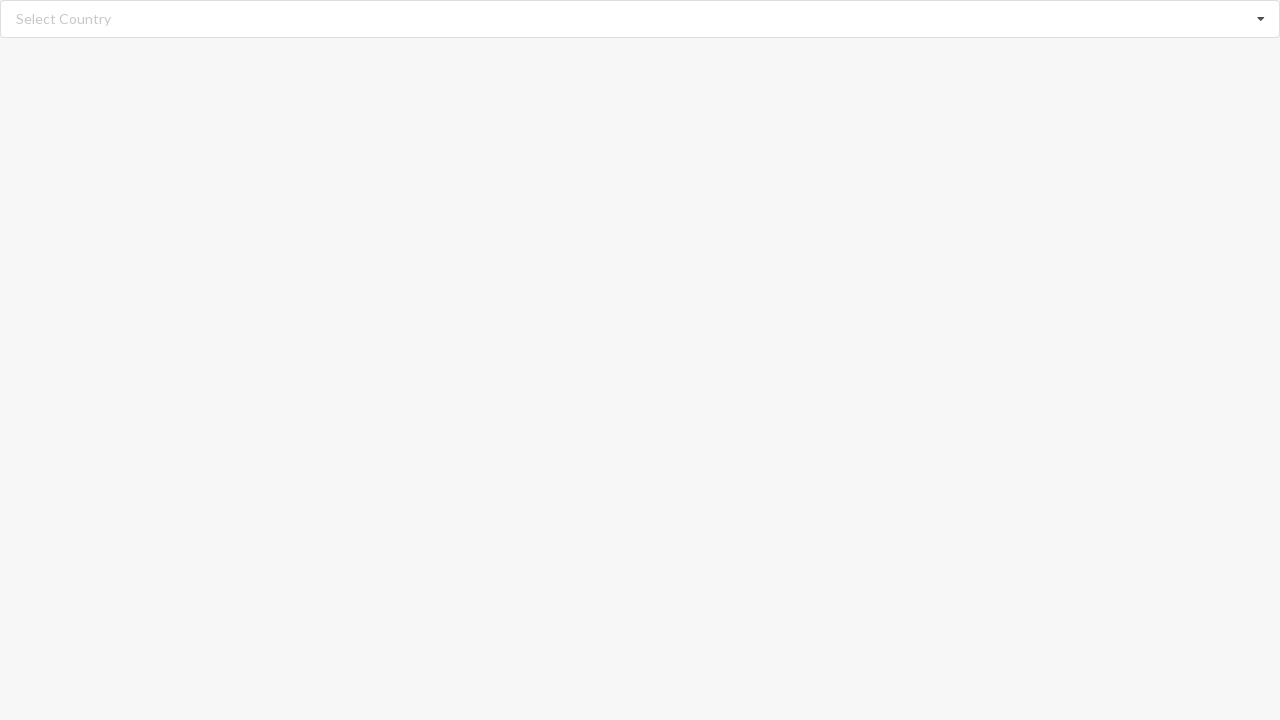

Filled search field with 'a' to find Angola on //input[@class='search']
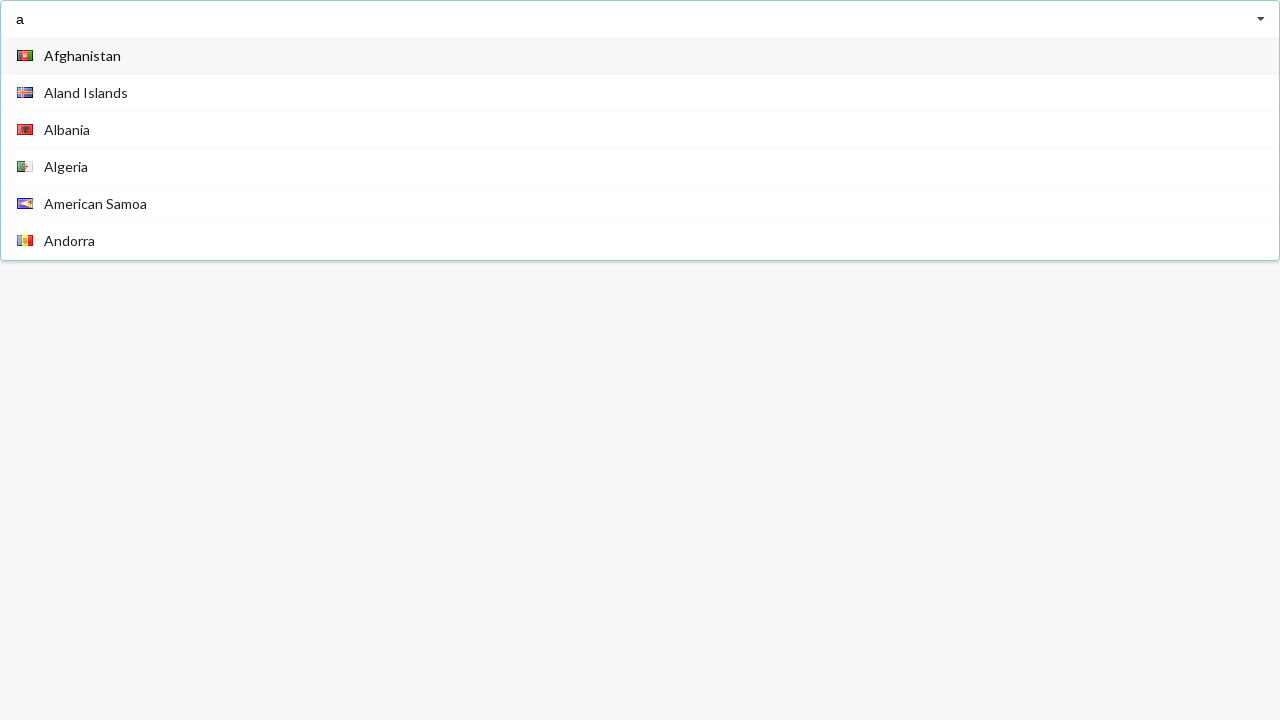

Dropdown options became visible
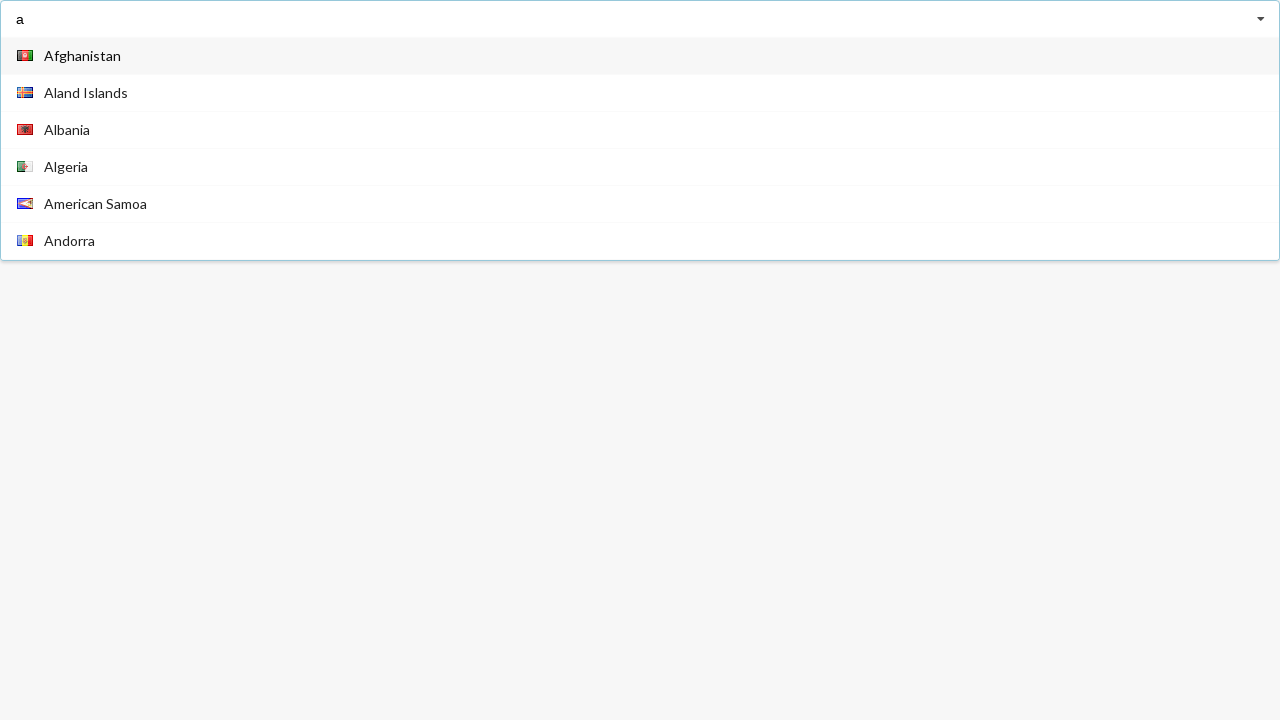

Located Angola option in dropdown
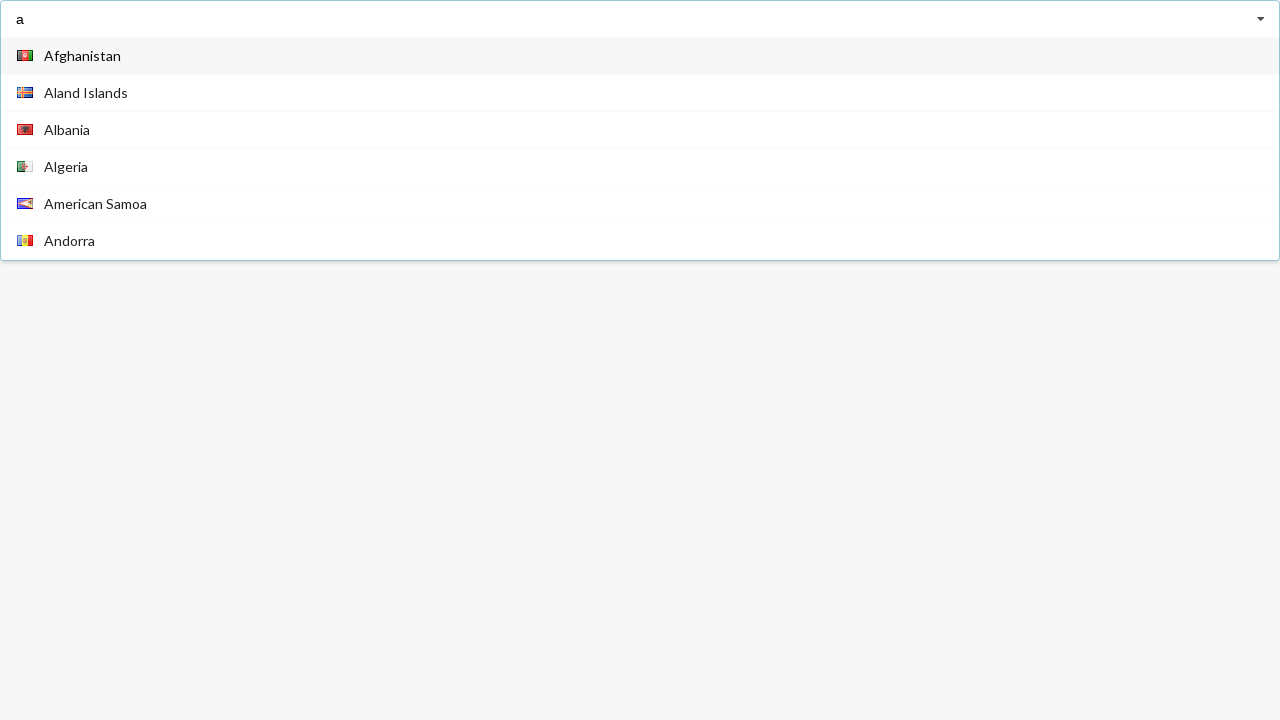

Clicked Angola option to select it at (66, 148) on xpath=//div[@role='option']/span >> internal:has-text="Angola"i
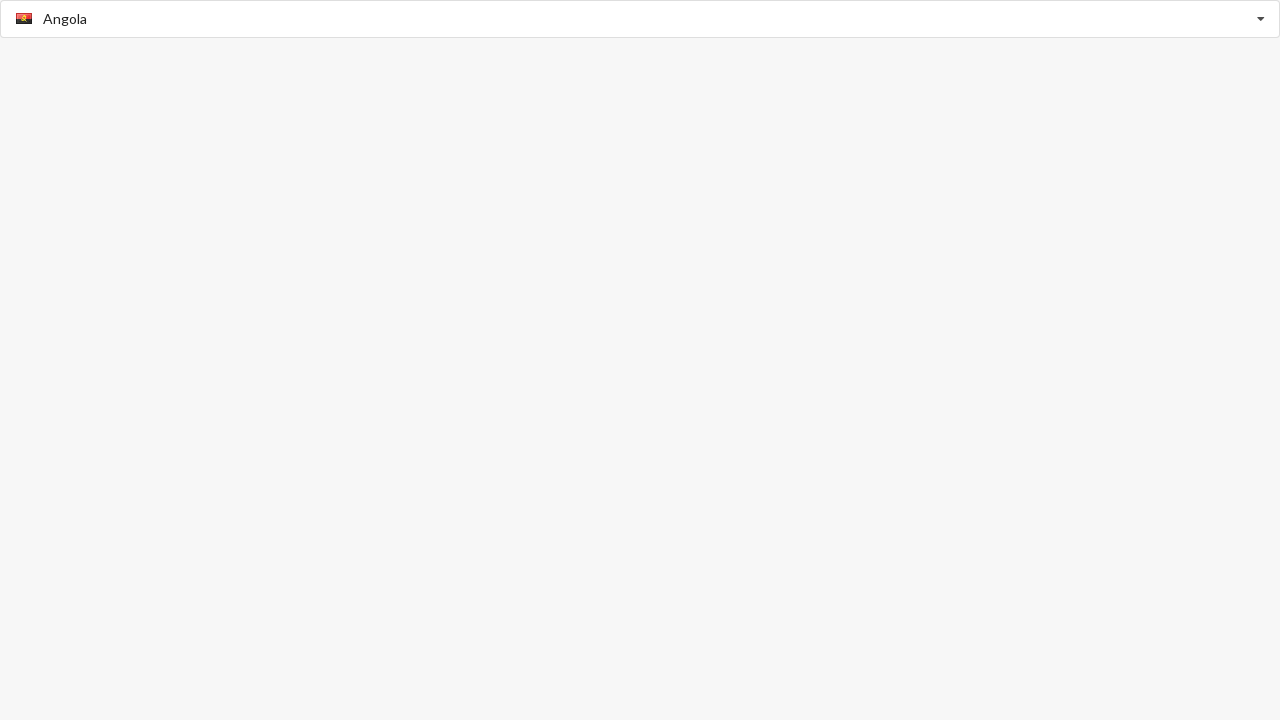

Filled search field with 'a' to find Belarus on //div[@role='combobox']/input
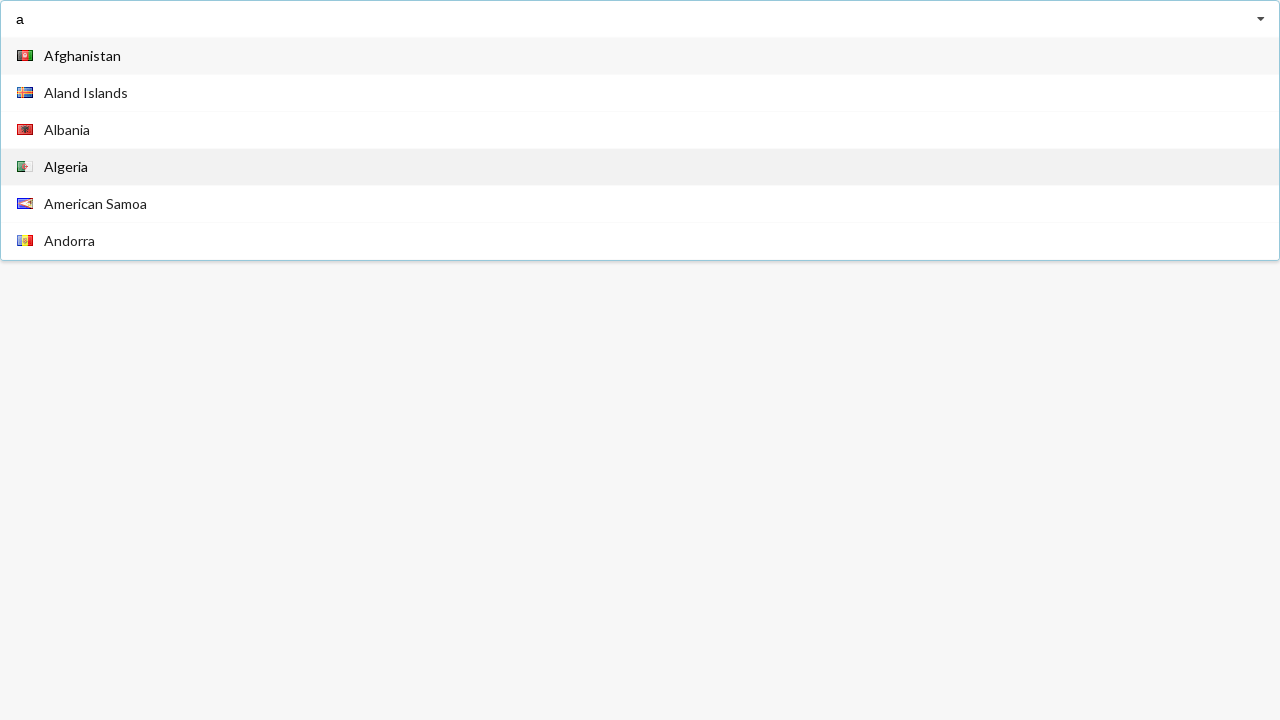

Dropdown listbox became visible
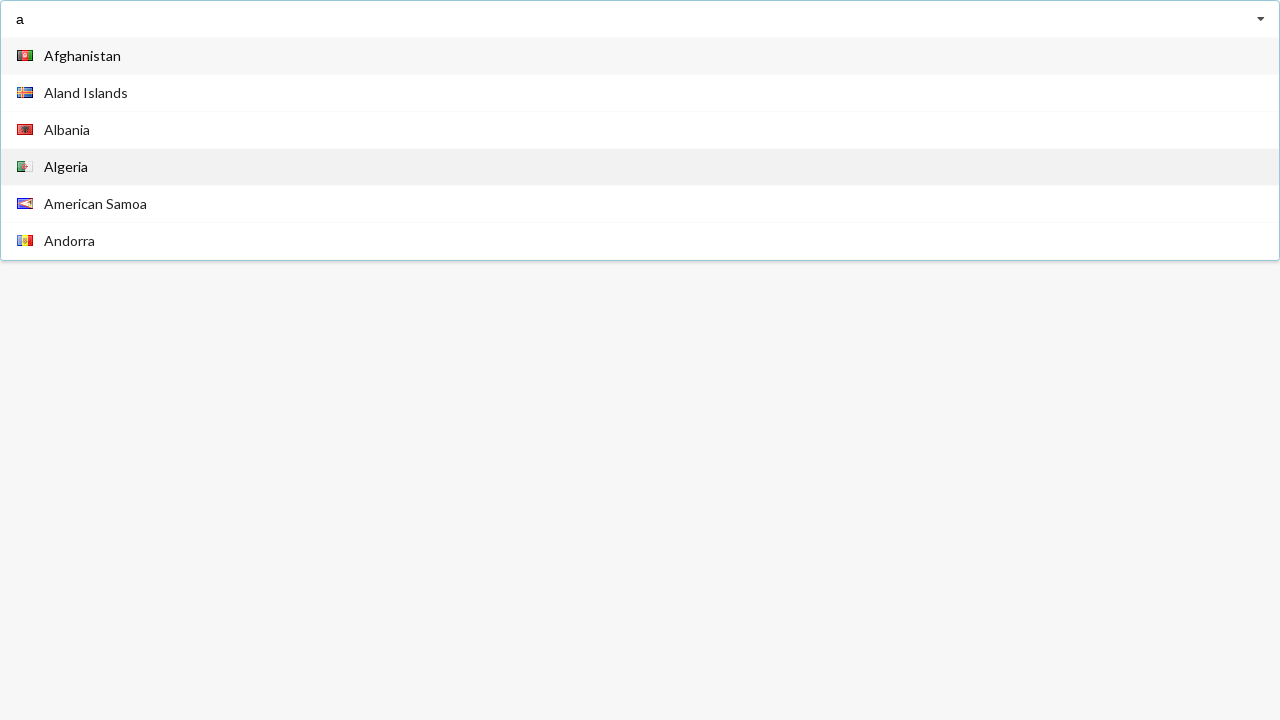

Located Belarus option in dropdown
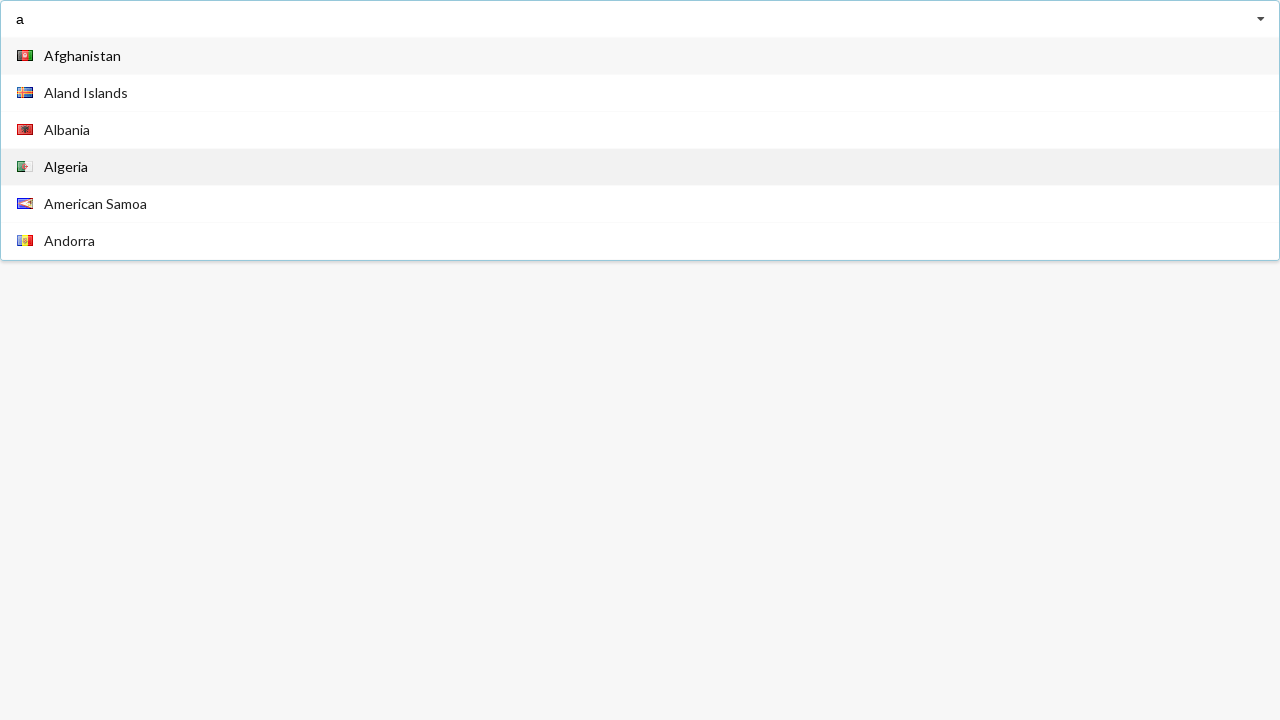

Clicked Belarus option to select it at (640, 242) on xpath=//div[@role='listbox']/div >> internal:has-text="Belarus"i
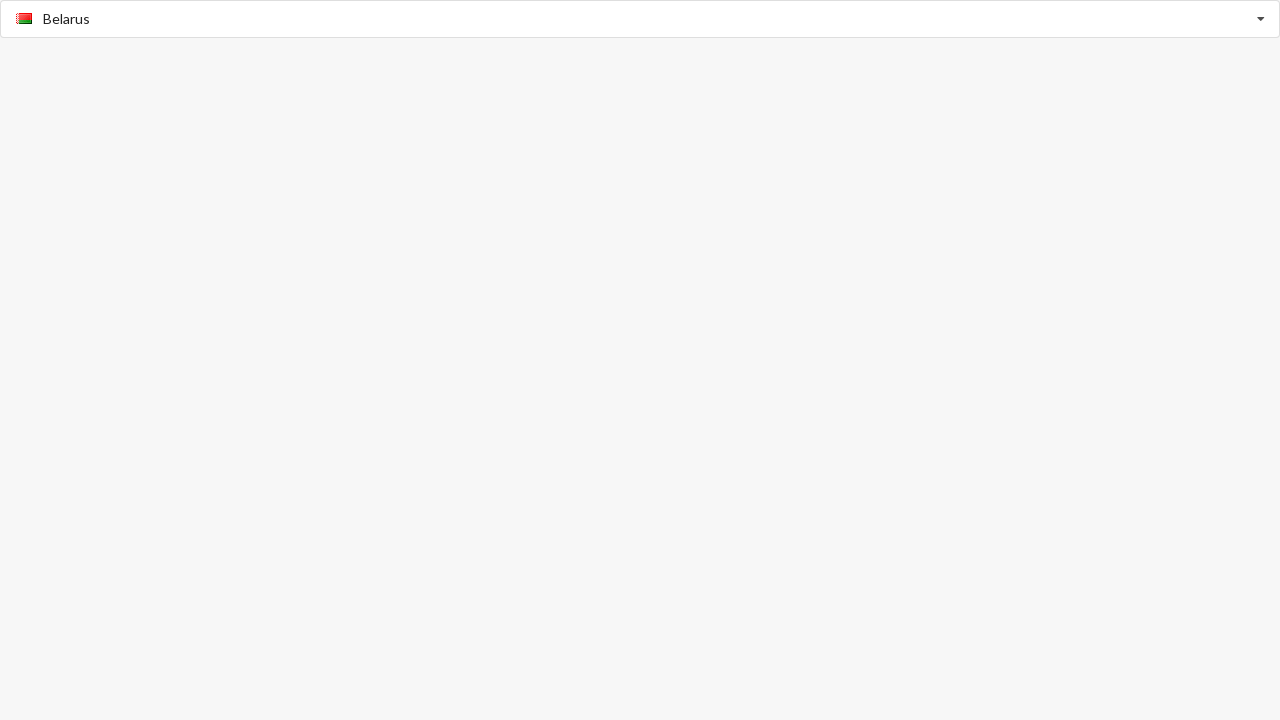

Filled search field with 'f' to attempt finding Benin on //div[@role='combobox']/input
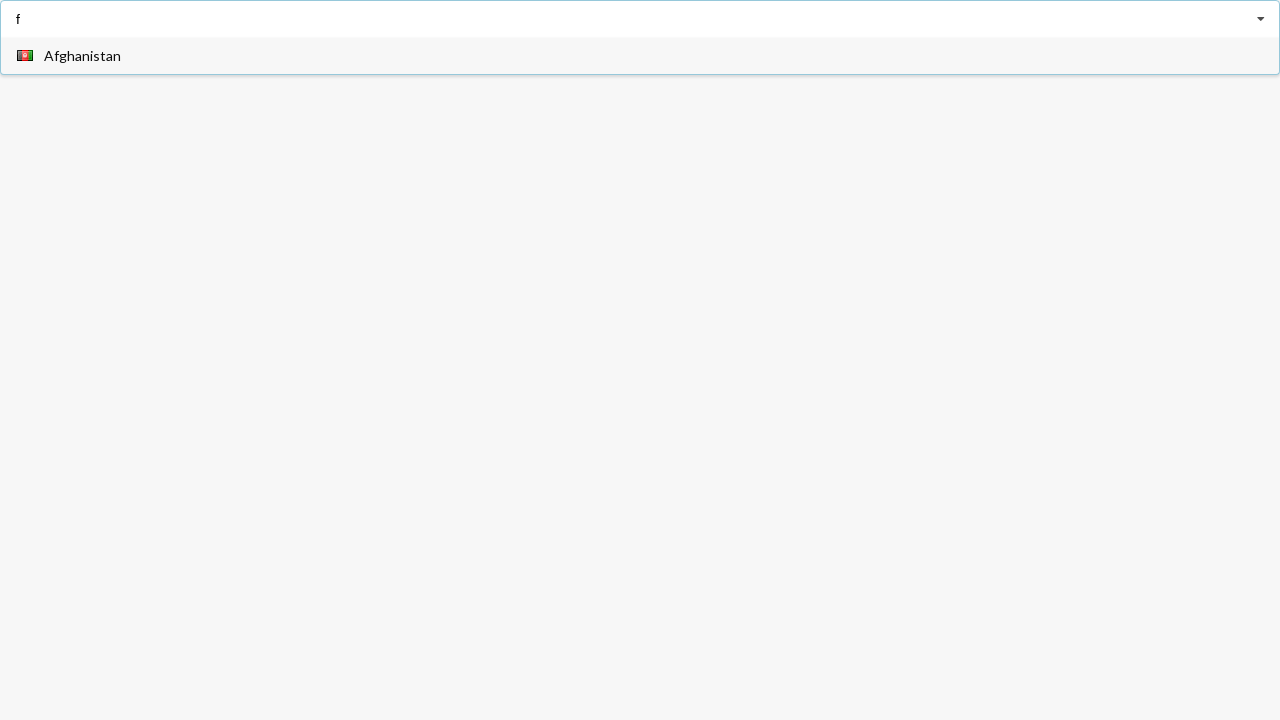

Dropdown listbox became visible with search results for 'f'
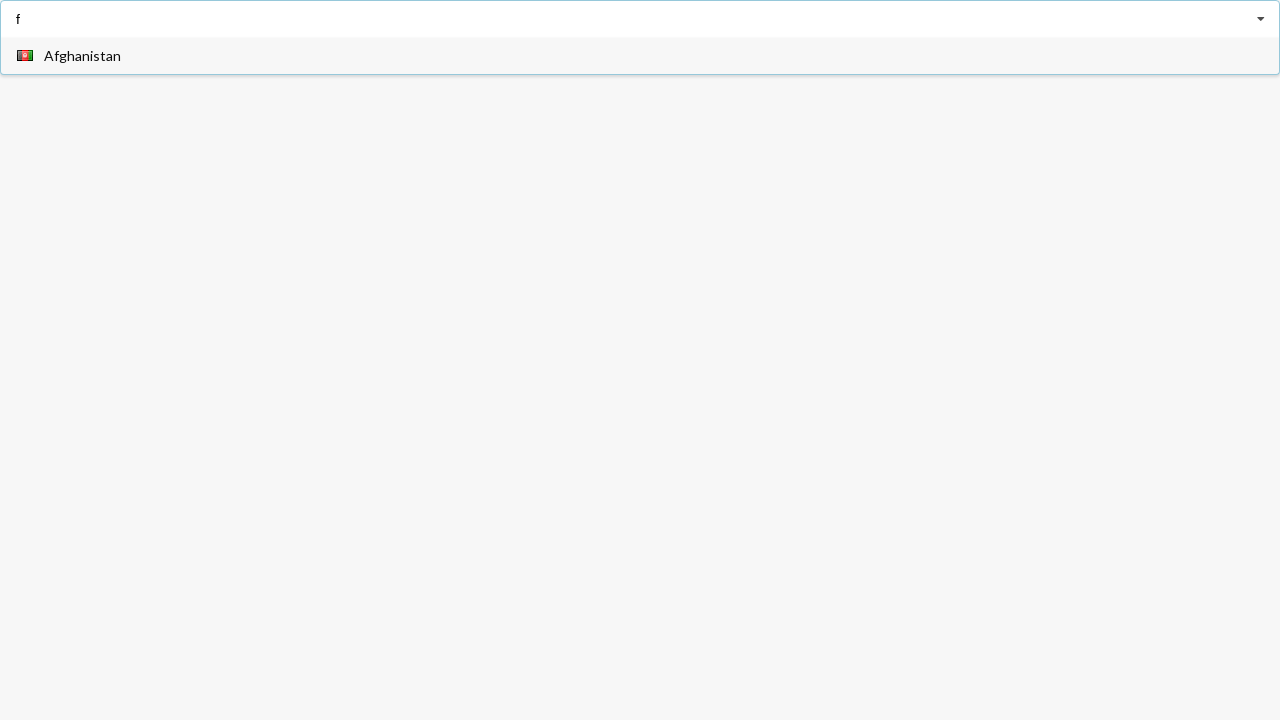

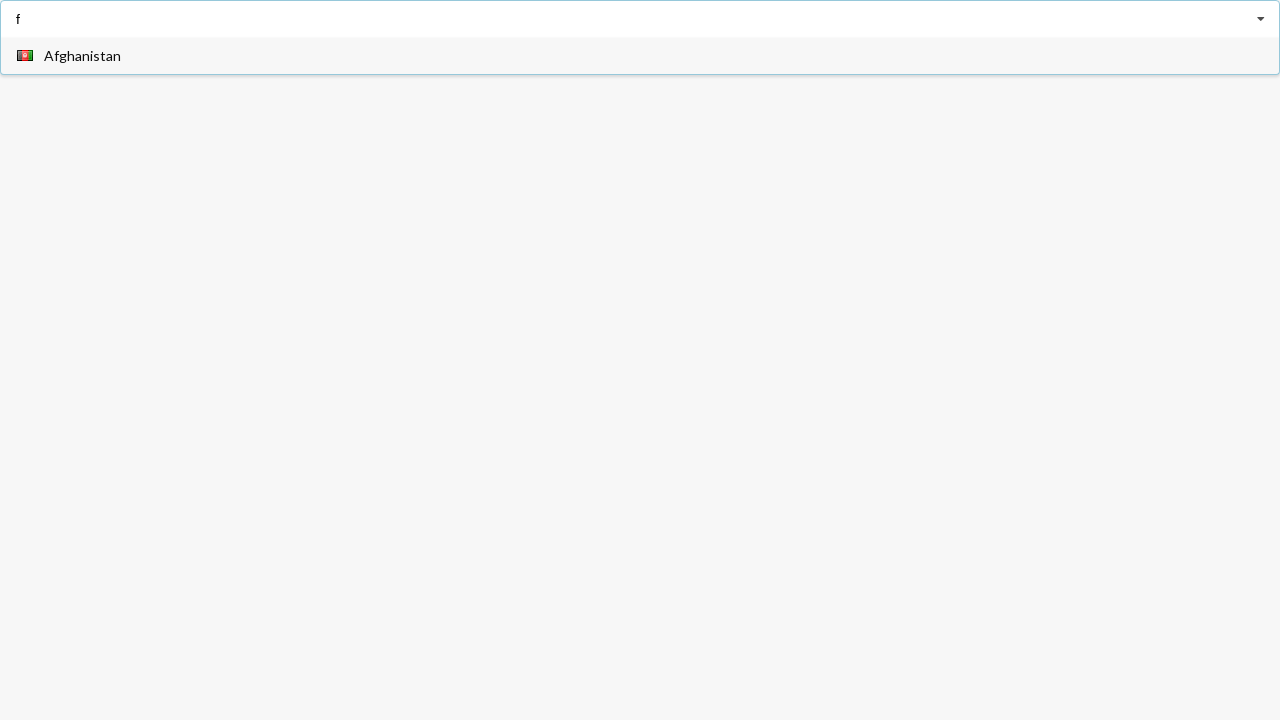